Tests that submitting the sign-up form without a first name shows an error message.

Starting URL: https://www.sharelane.com/cgi-bin/register.py

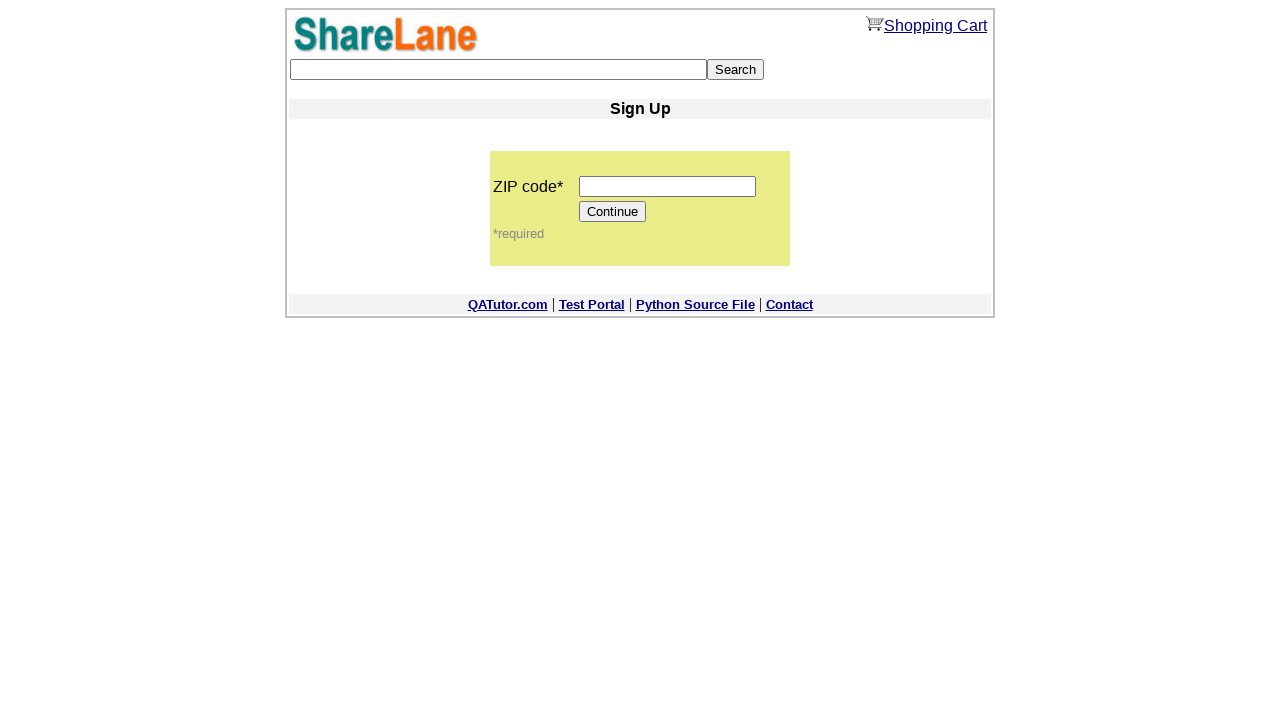

Filled zip code field with '12345' on input[name='zip_code']
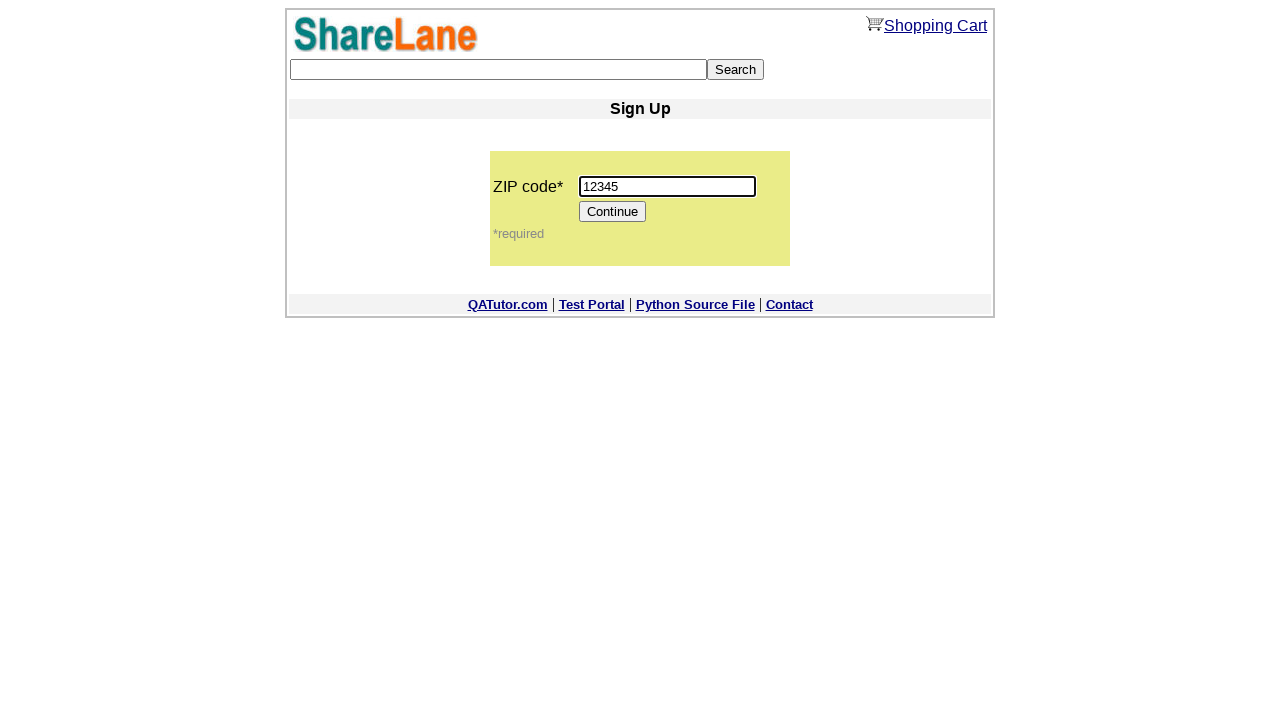

Clicked Continue button to proceed to registration form at (613, 212) on input[value='Continue']
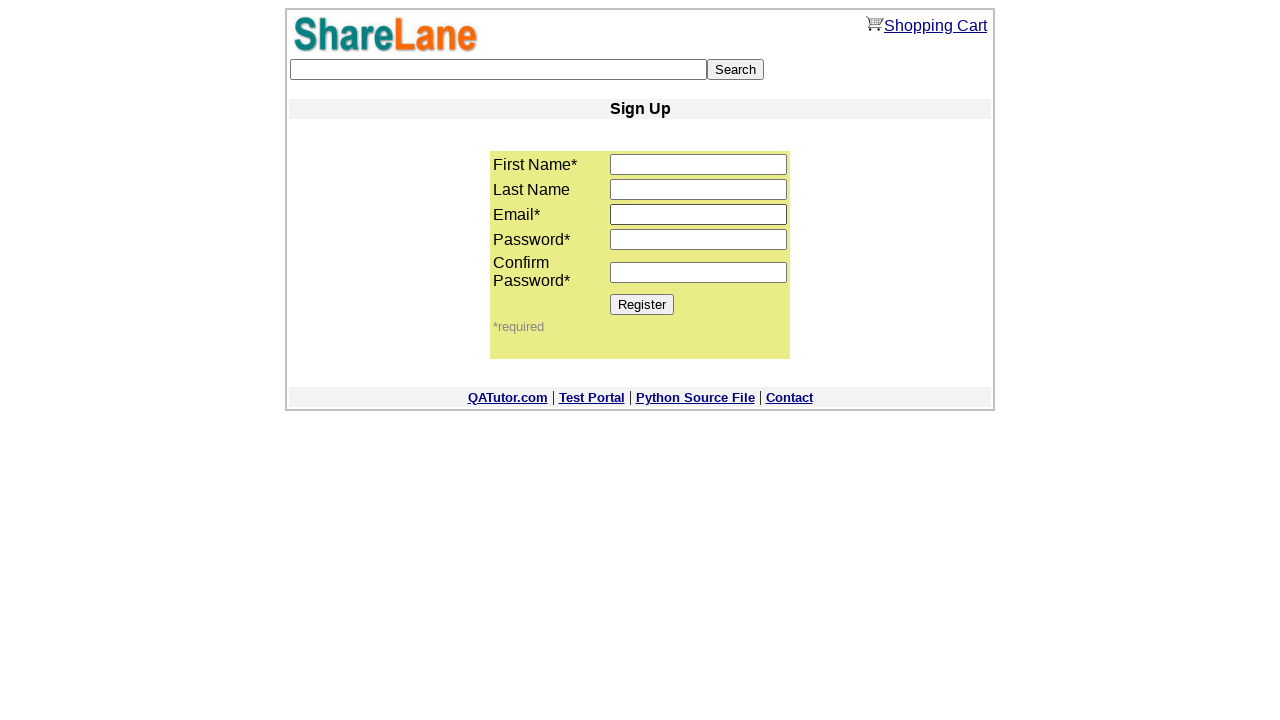

Filled last name field with 'Safronov' on input[name='last_name']
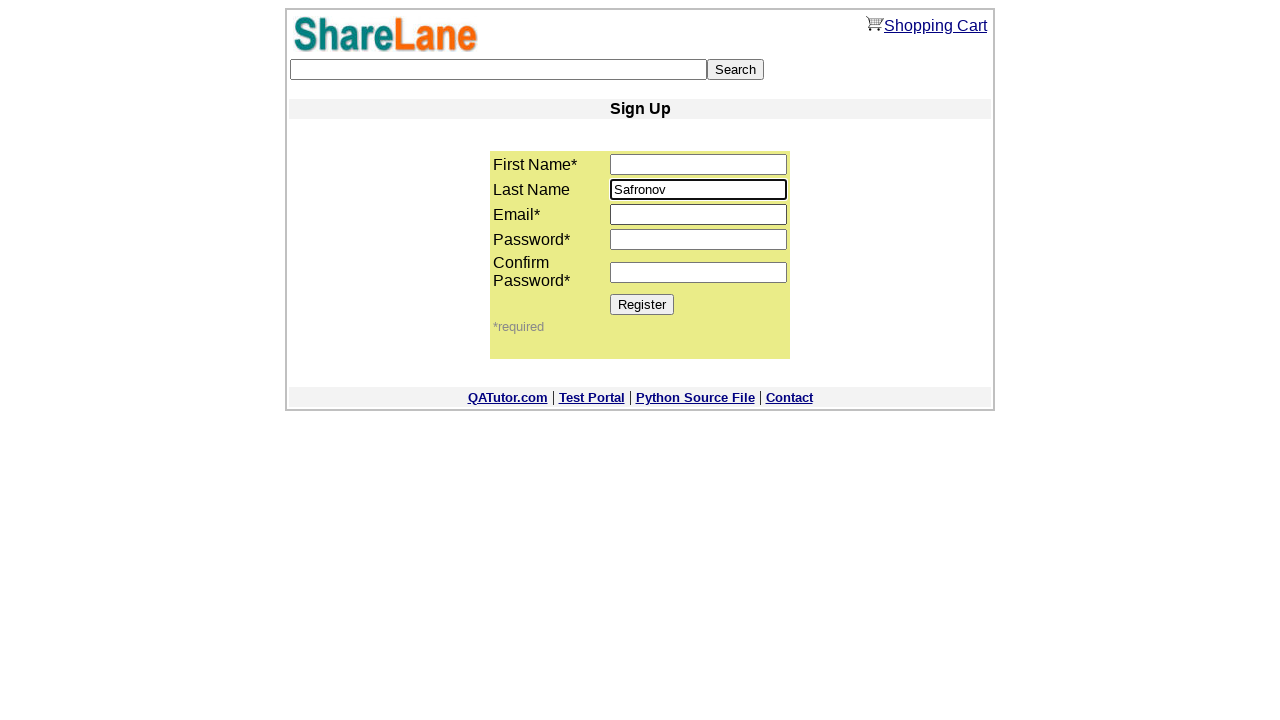

Filled email field with 'Vlad@qa.com' on input[name='email']
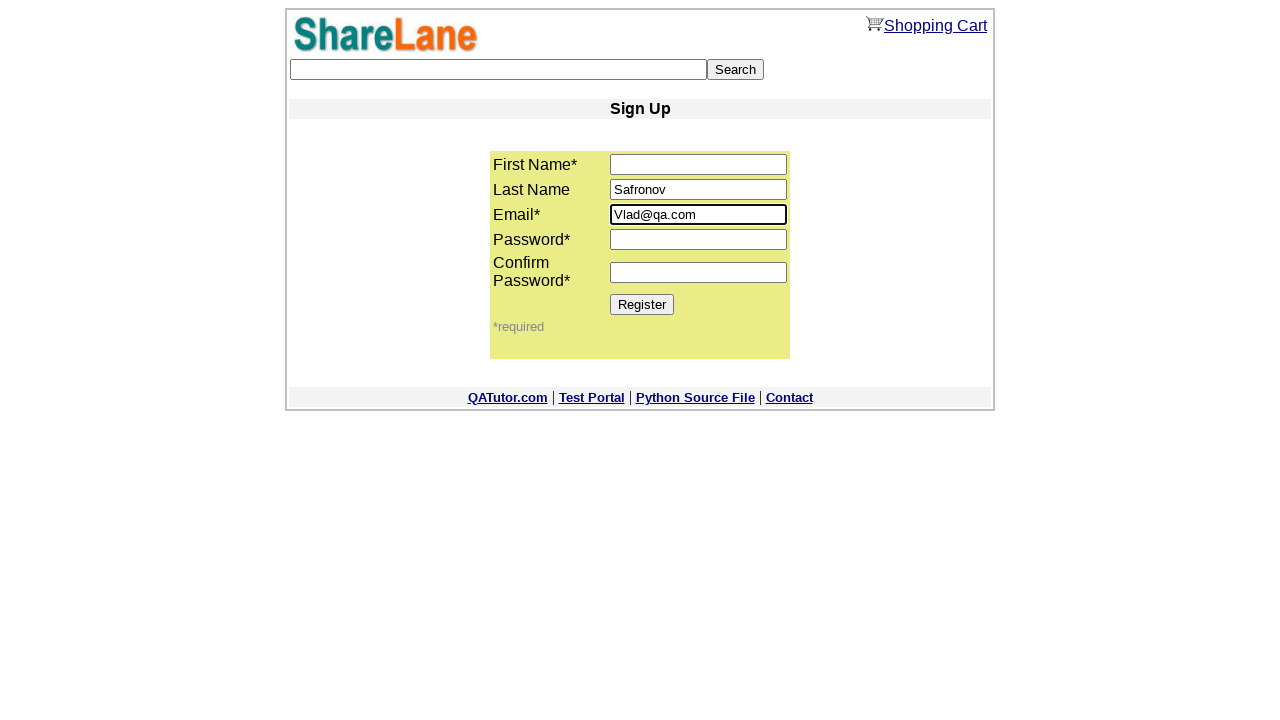

Filled password field with 'qwerty123' on input[name='password1']
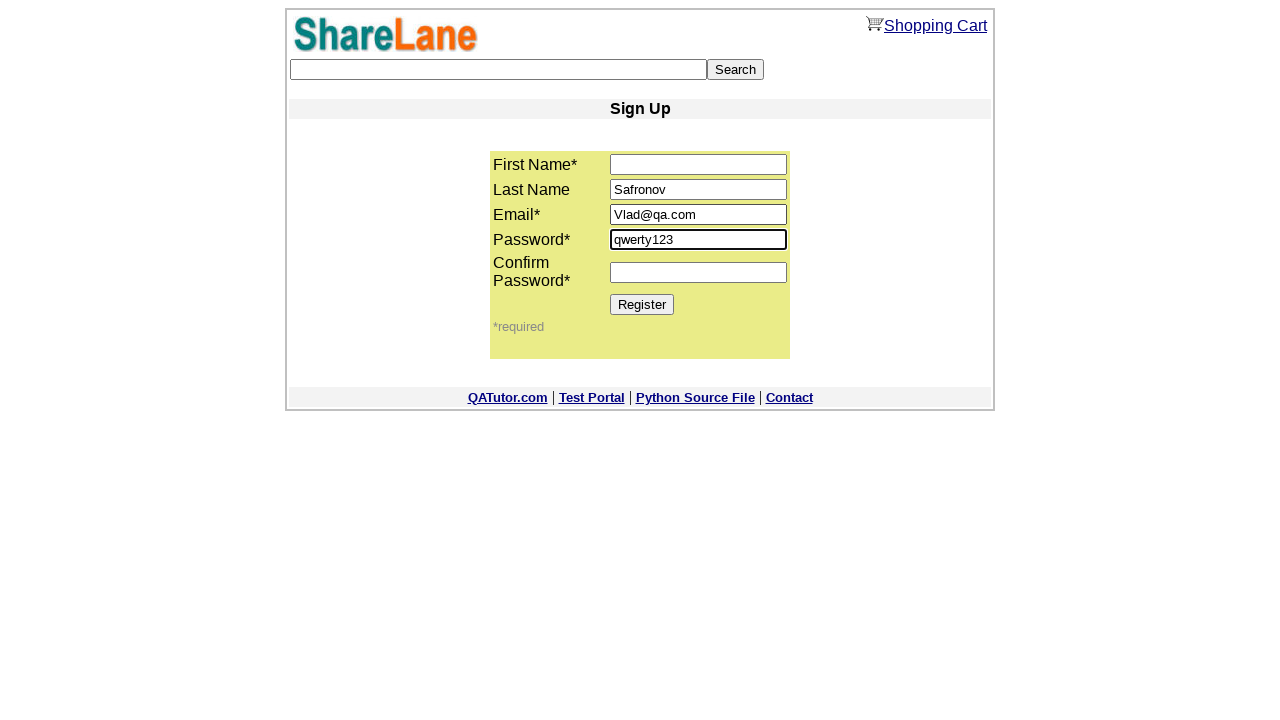

Filled password confirmation field with 'qwerty123' on input[name='password2']
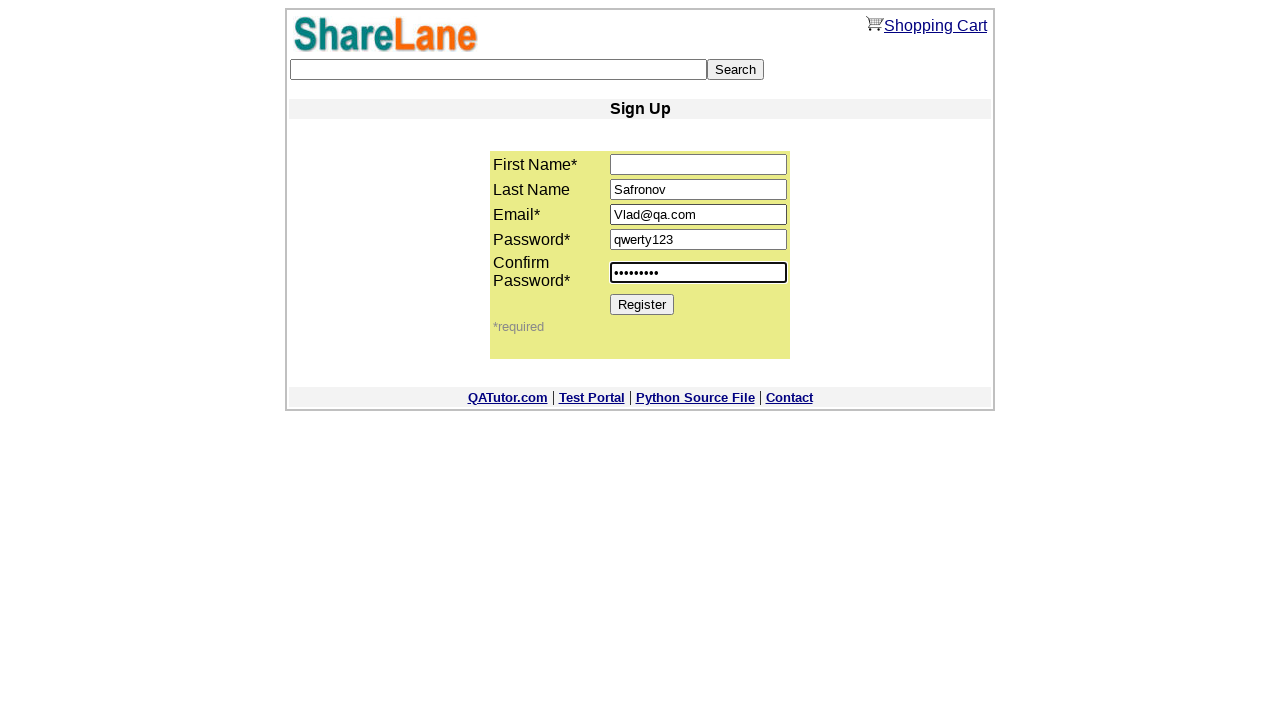

Clicked Register button to submit form without first name at (642, 304) on input[value='Register']
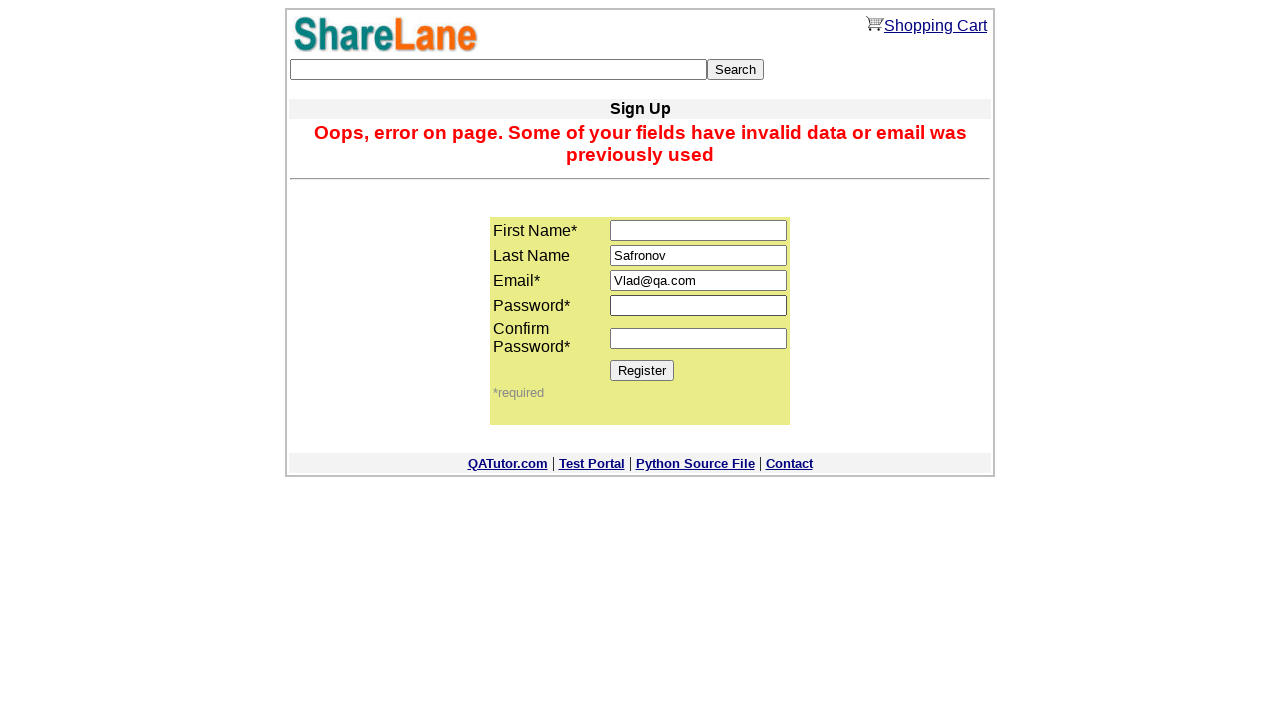

Error message appeared on the page
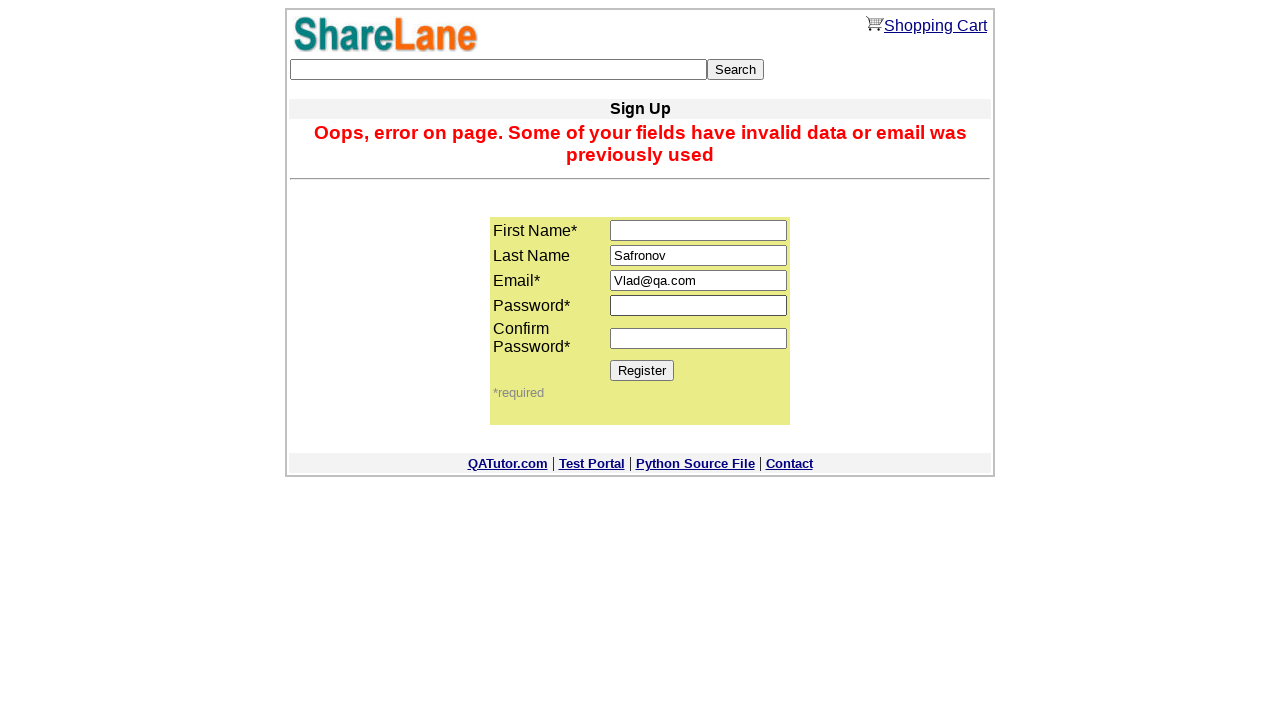

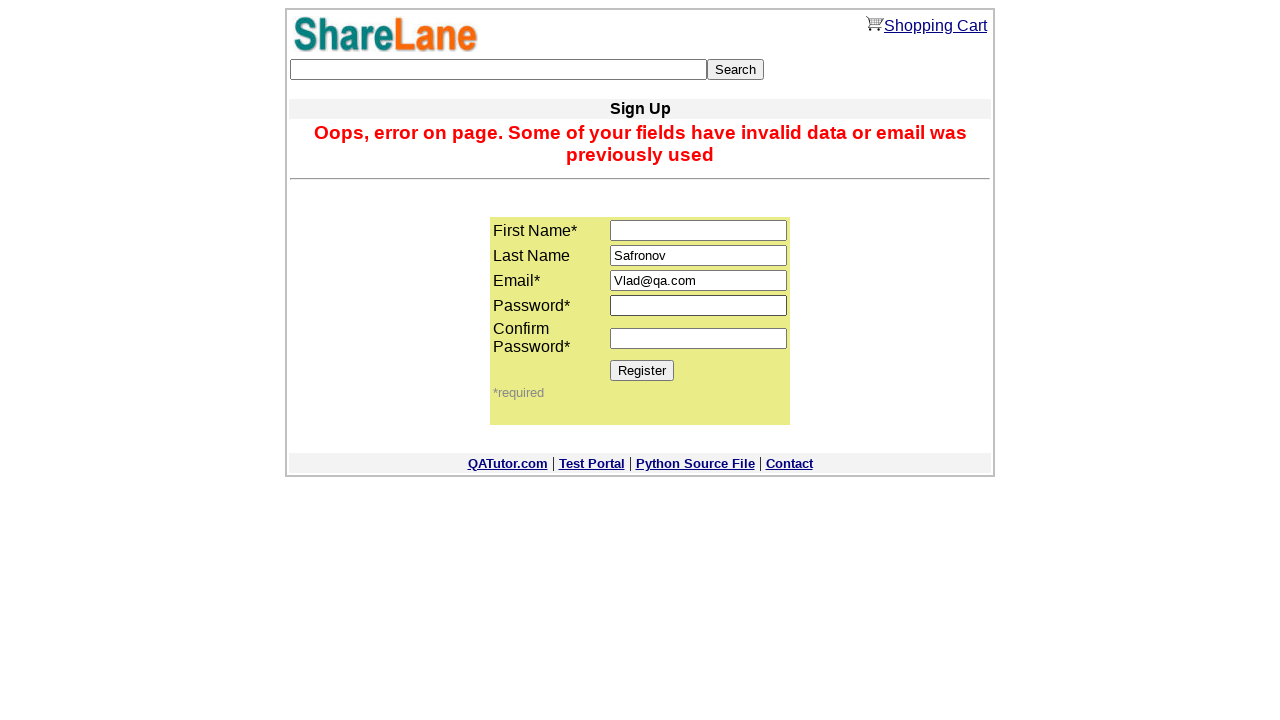